Tests opting out of A/B tests by adding an Optimizely opt-out cookie after visiting the page, then refreshing to verify the opt-out takes effect.

Starting URL: http://the-internet.herokuapp.com/abtest

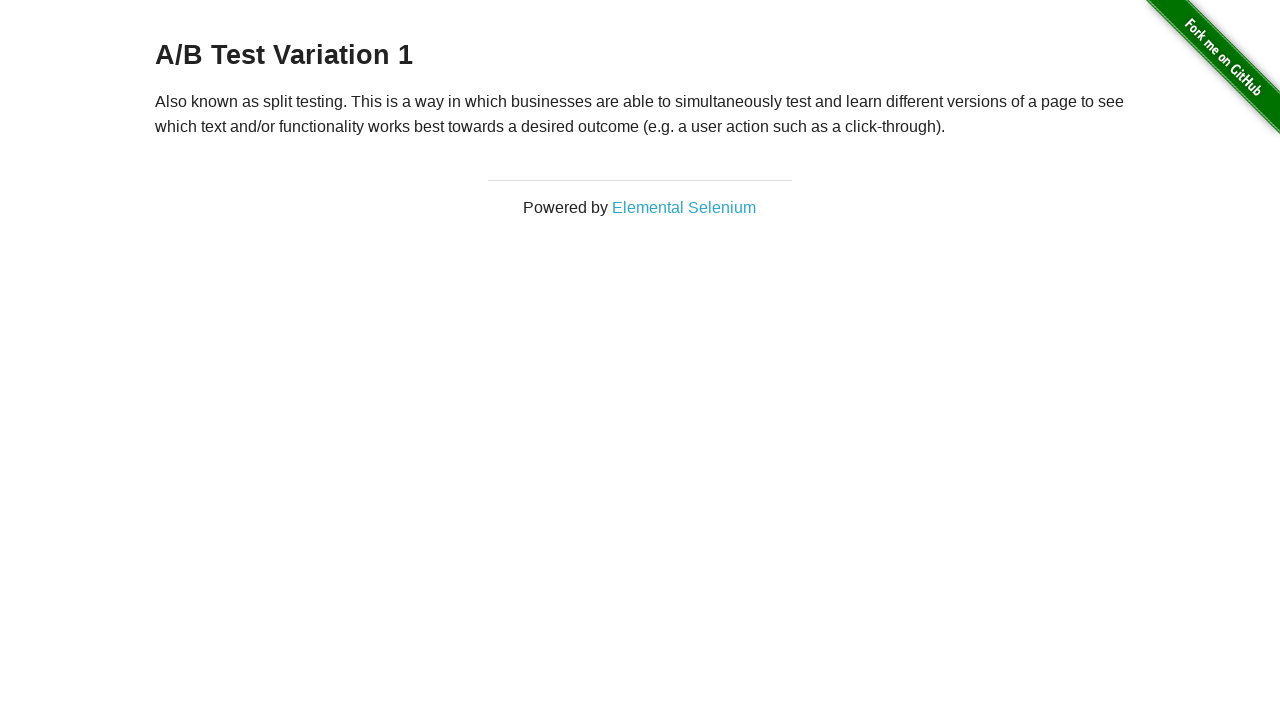

Retrieved heading text to check A/B test status
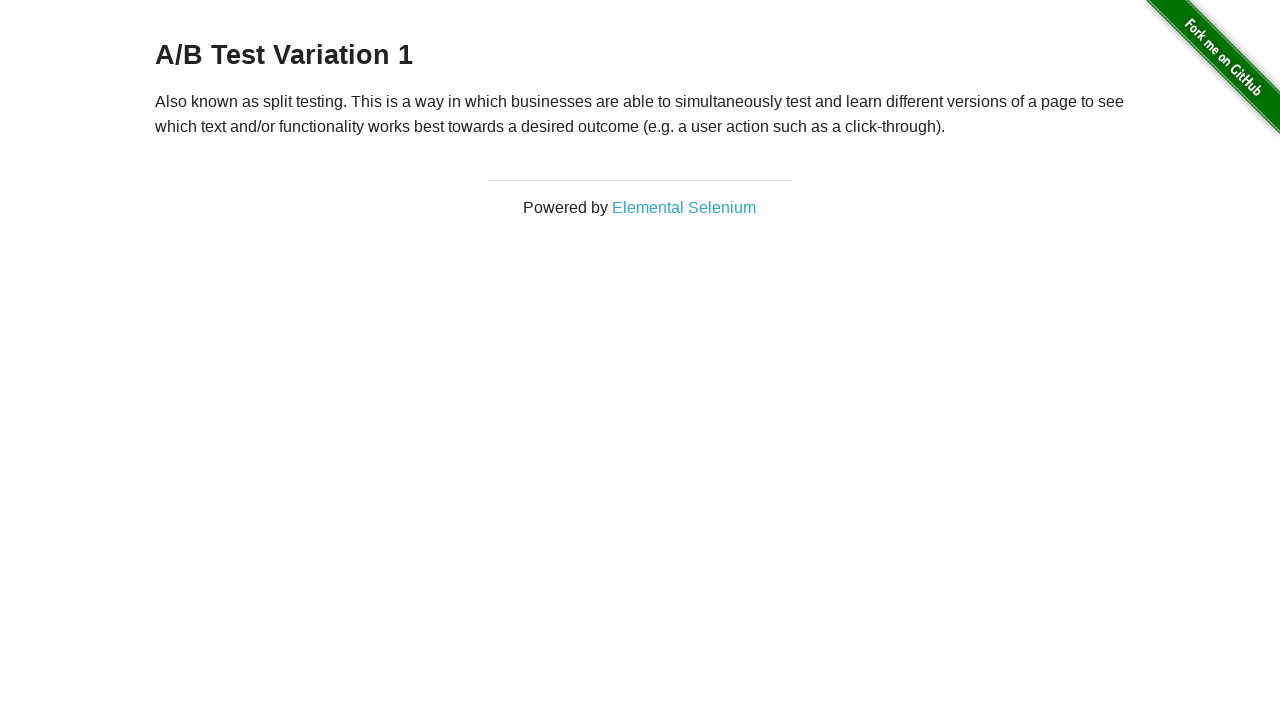

Added Optimizely opt-out cookie
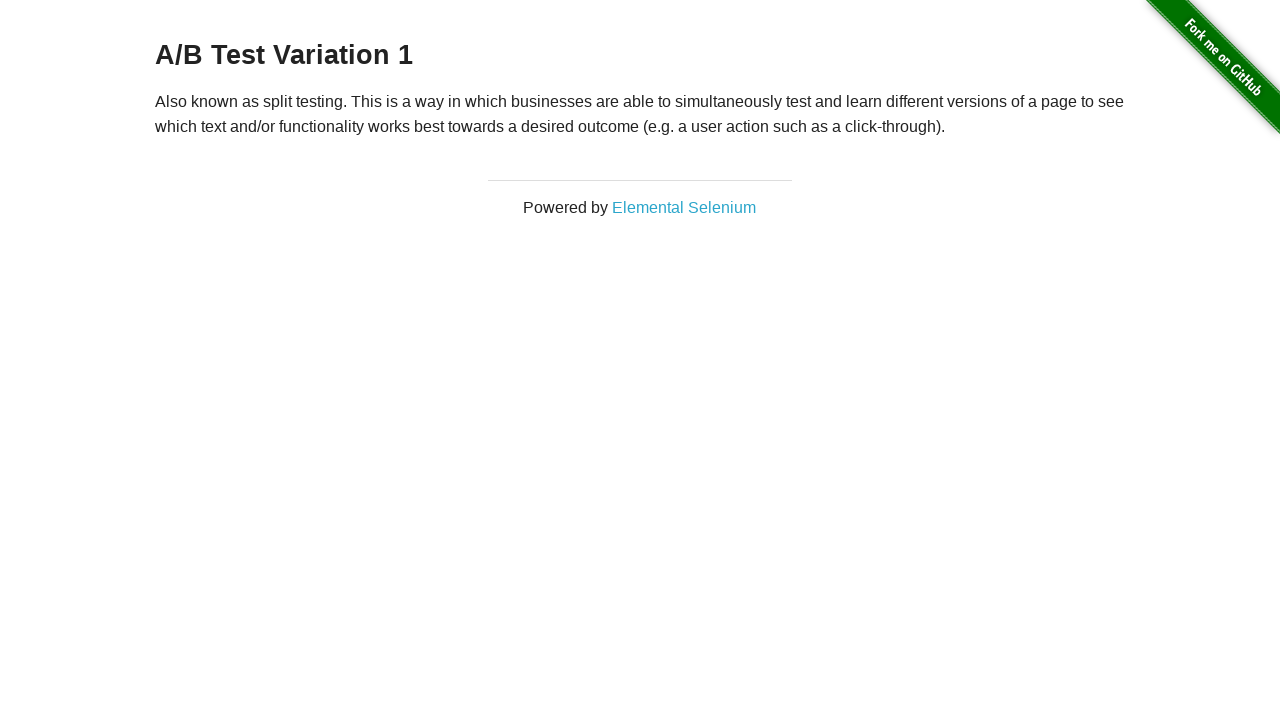

Reloaded page after adding opt-out cookie
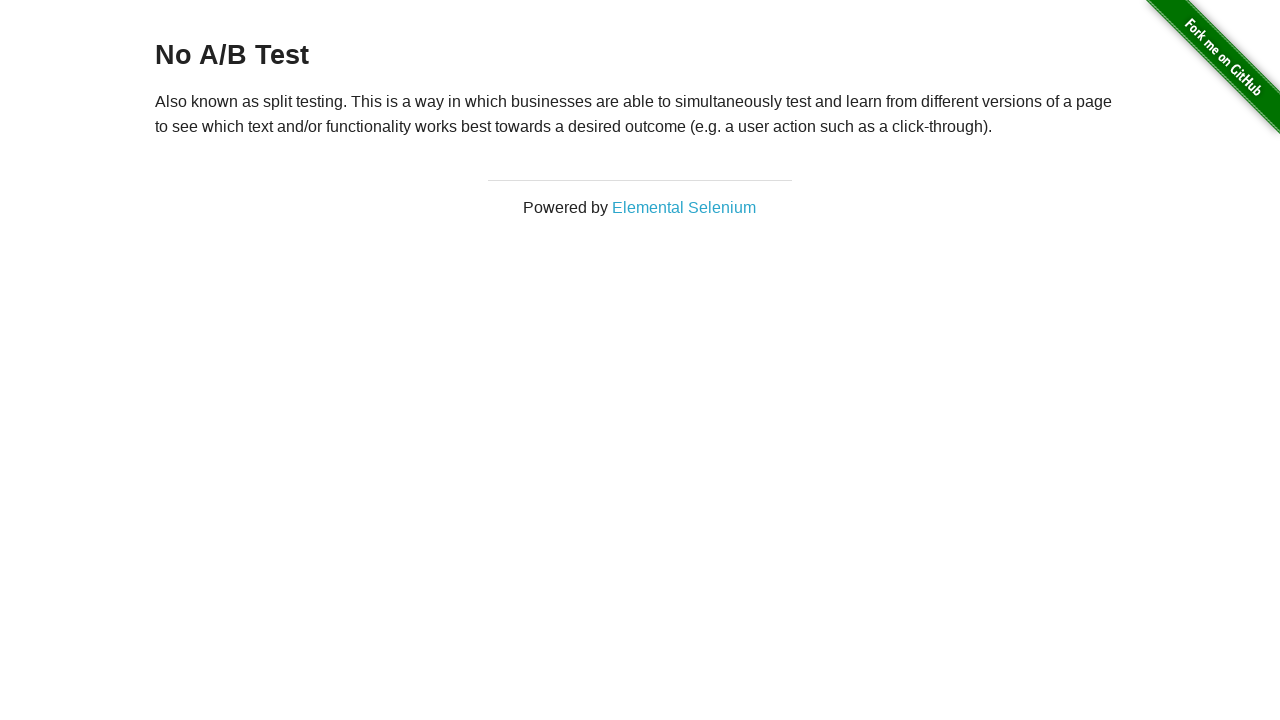

Retrieved heading text after page reload
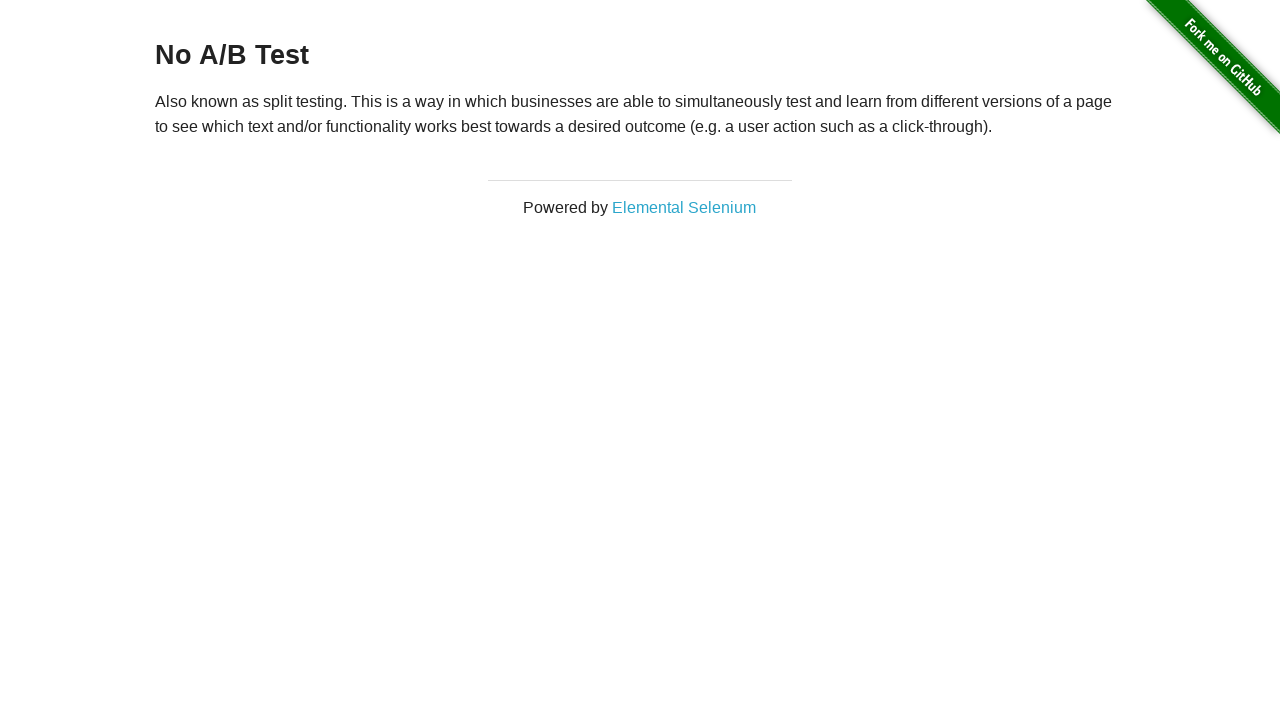

Verified opted out of A/B test - heading confirms 'No A/B Test'
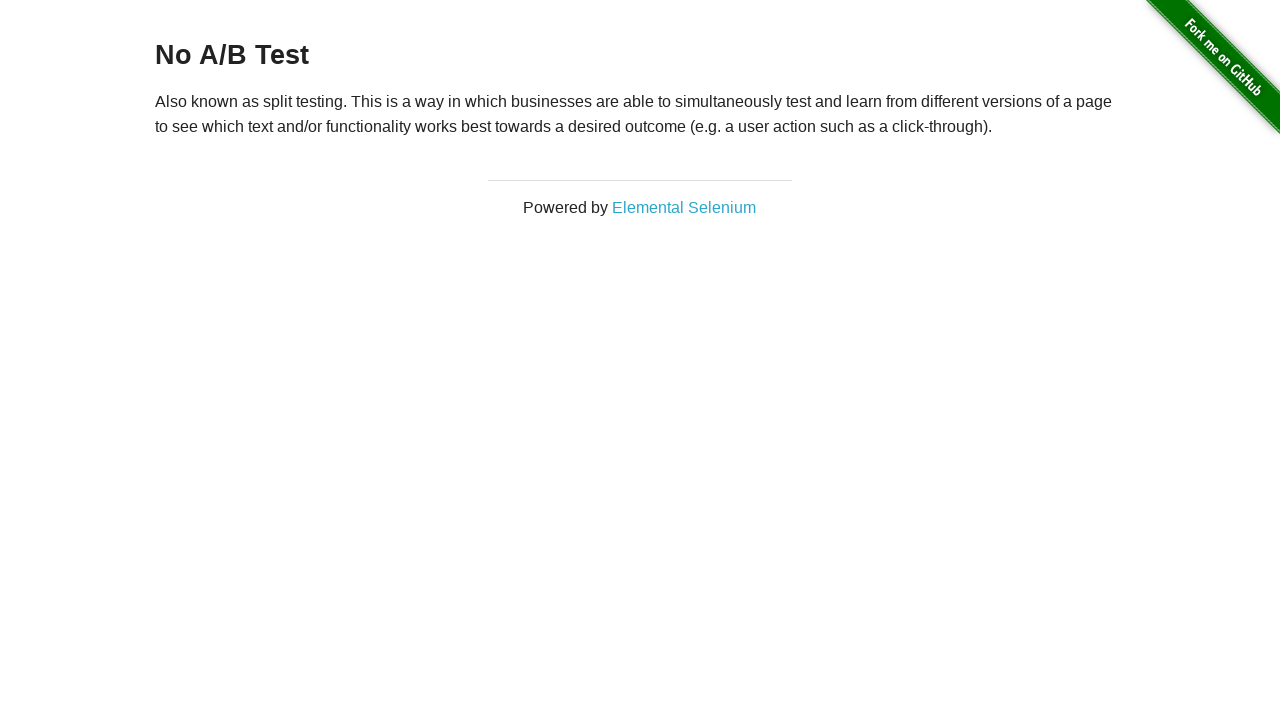

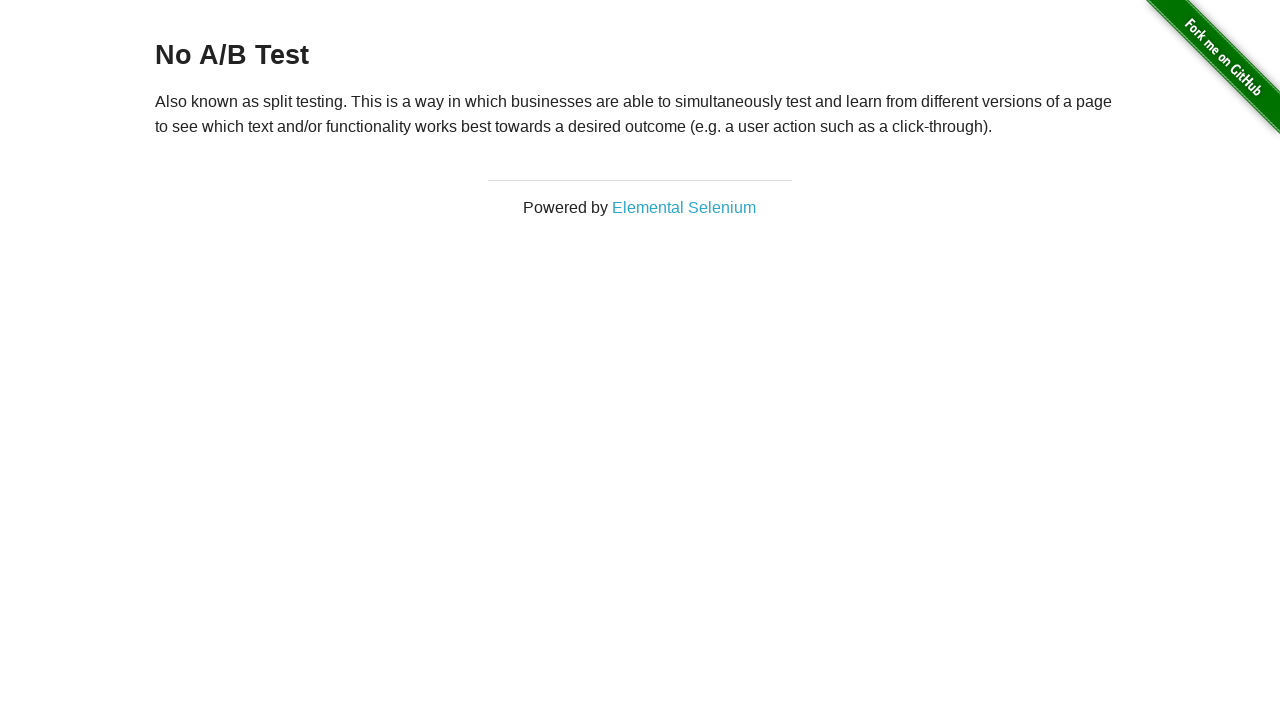